Tests an e-commerce flow by searching for vegetables, adding Cauliflower to cart, proceeding to checkout, selecting country, agreeing to terms, and placing an order.

Starting URL: https://rahulshettyacademy.com/seleniumPractise/#/

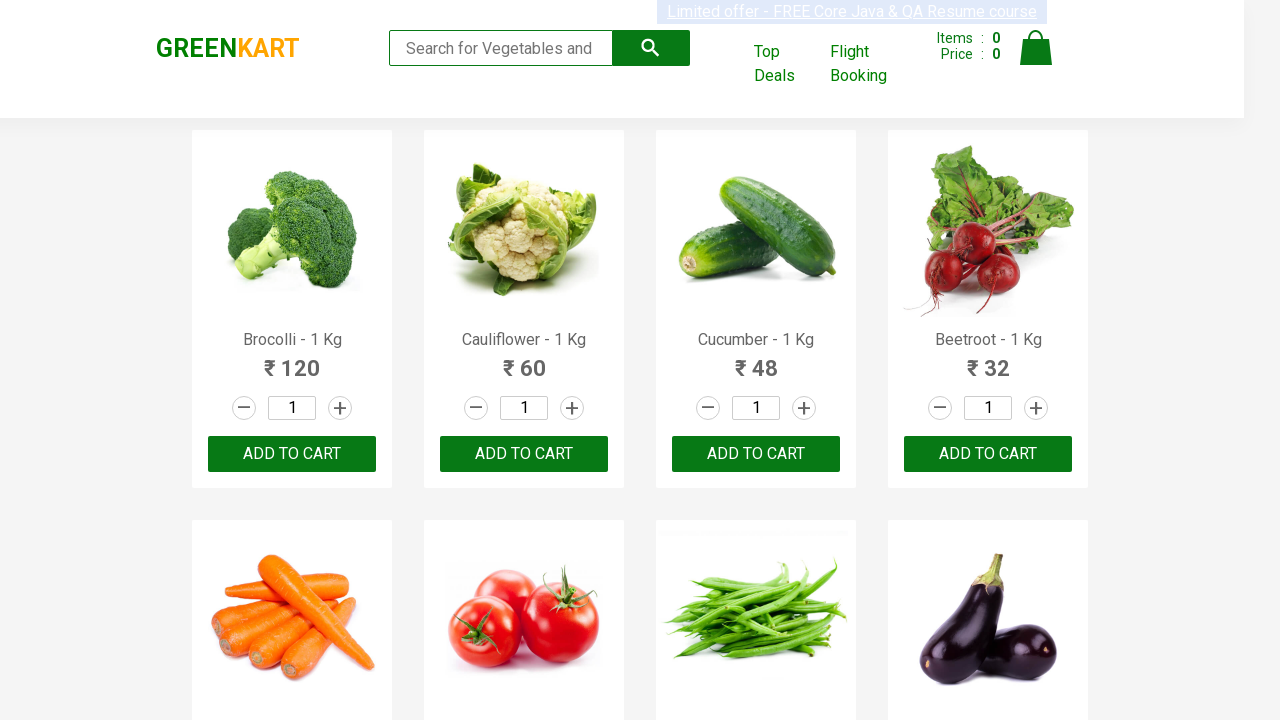

Filled search box with 'ca' to find vegetables on .search-keyword
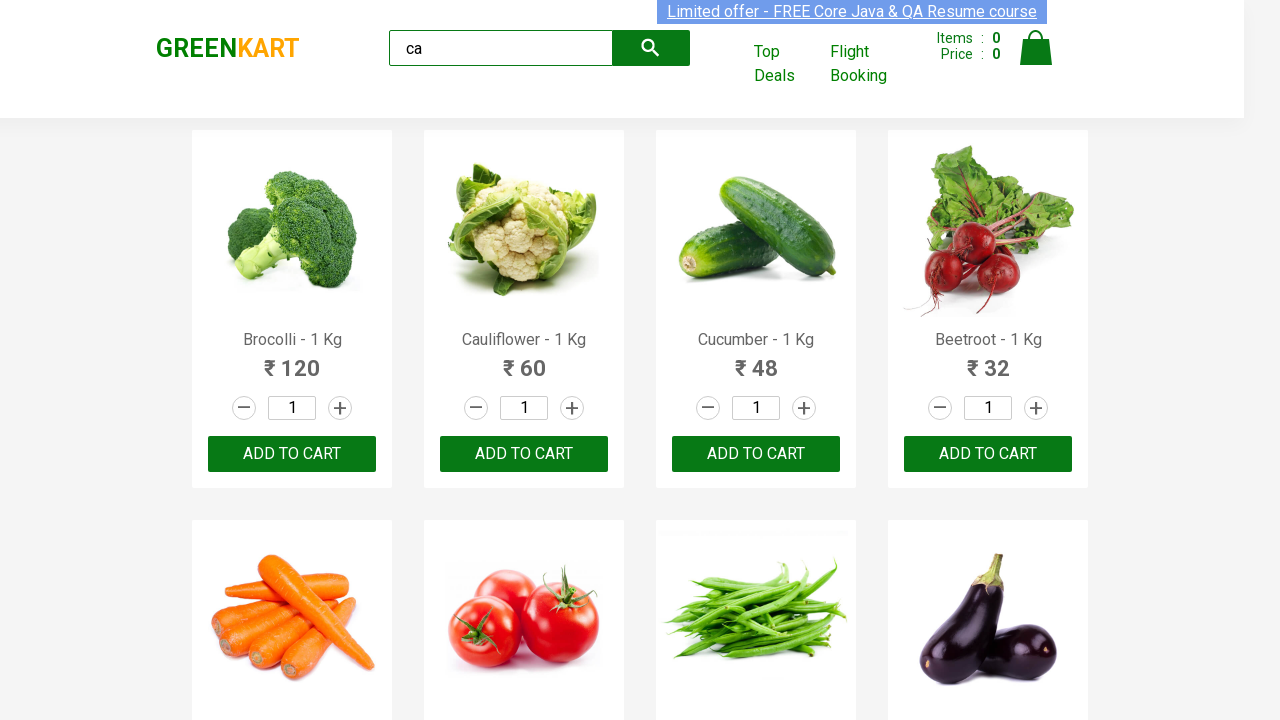

Product list loaded after search
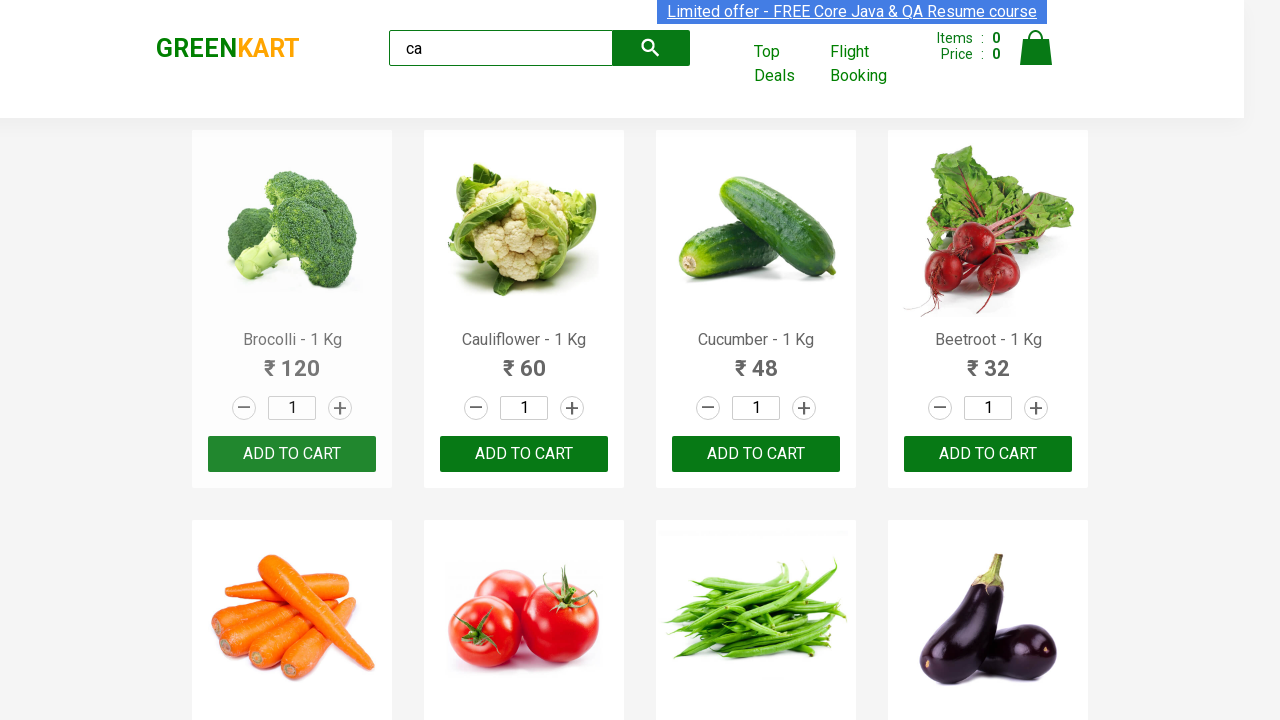

Found Cauliflower and clicked Add button at (292, 454) on .products .product >> nth=0 >> button
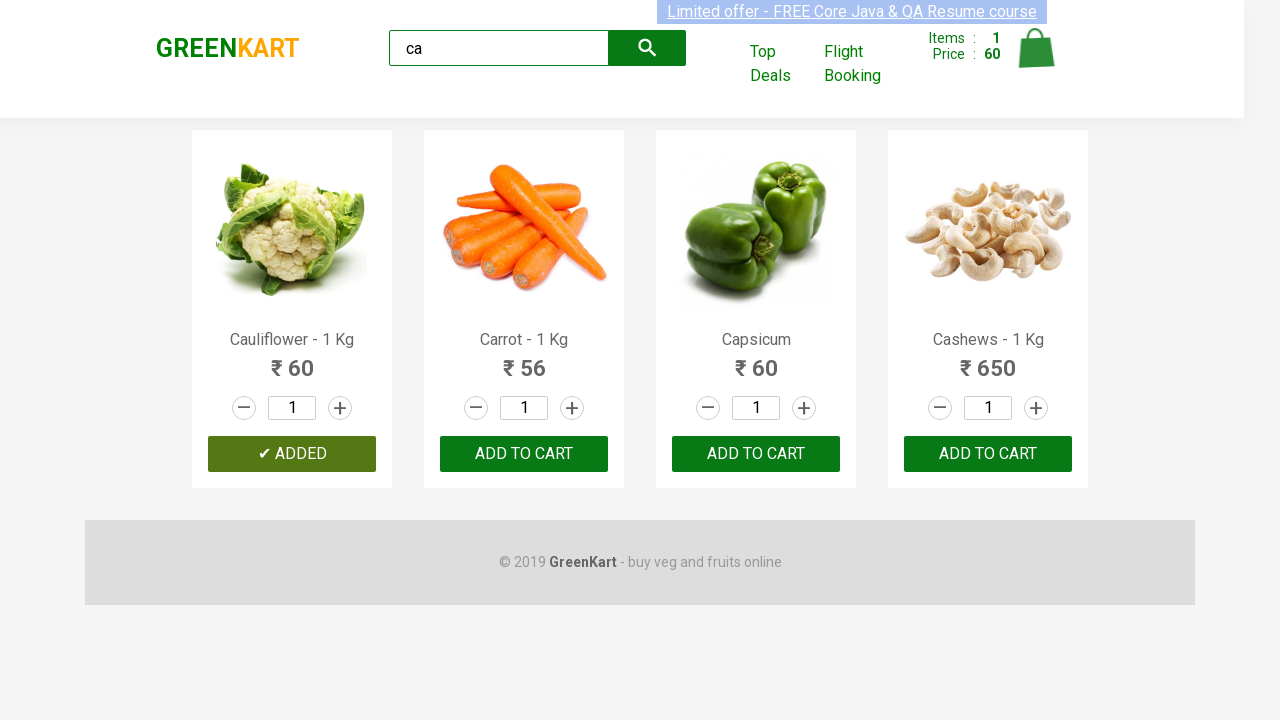

Clicked cart icon to view cart at (1036, 48) on .cart-icon > img
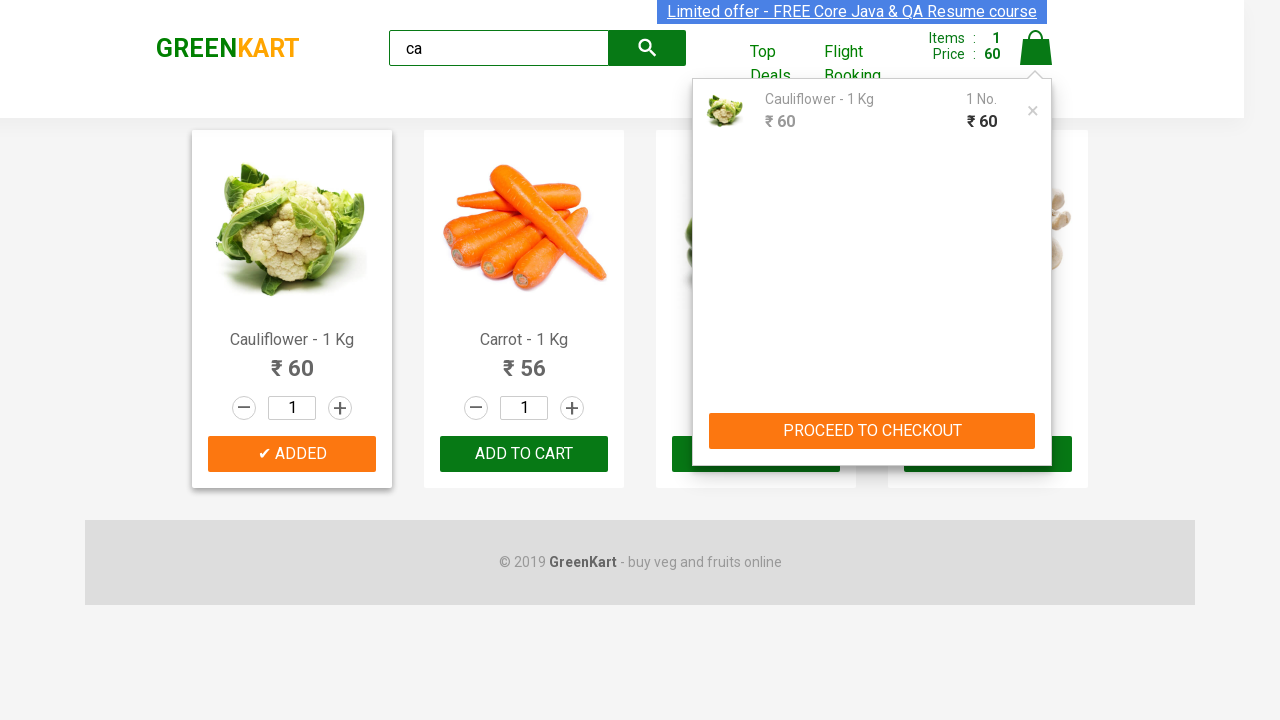

Clicked PROCEED TO CHECKOUT button at (872, 431) on text=PROCEED TO CHECKOUT
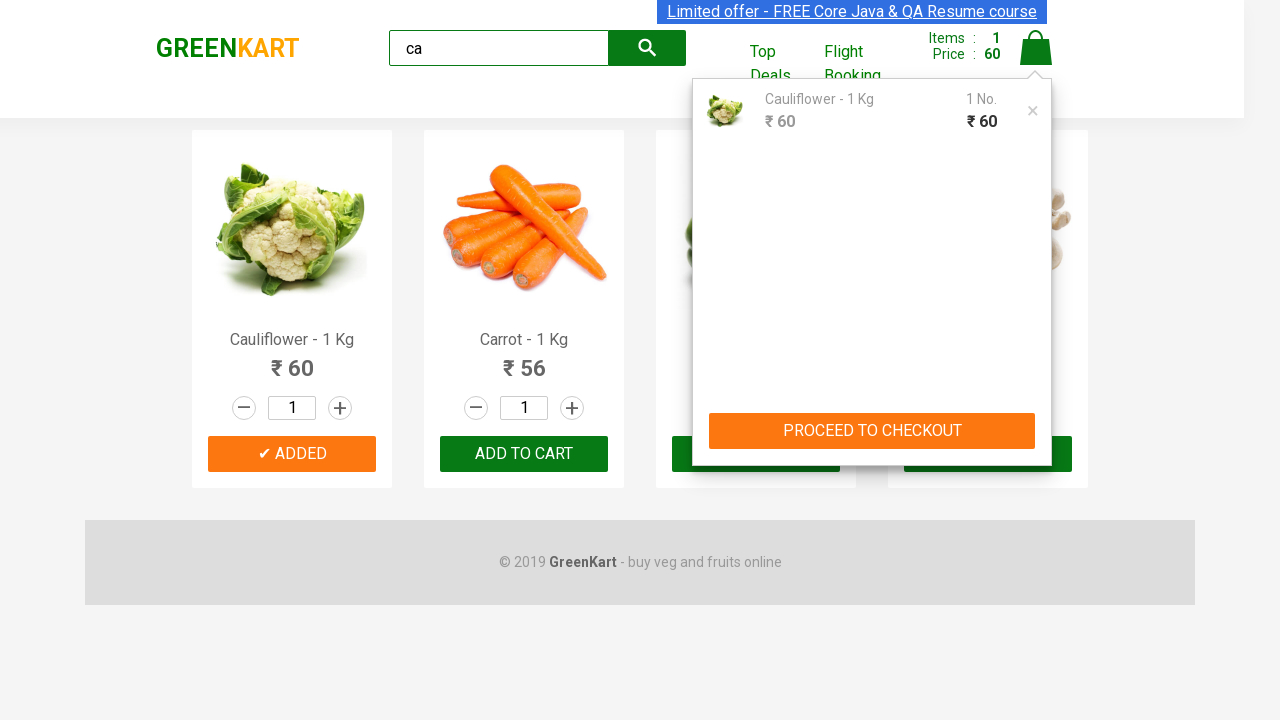

Clicked Place Order button at (1036, 420) on text=Place Order
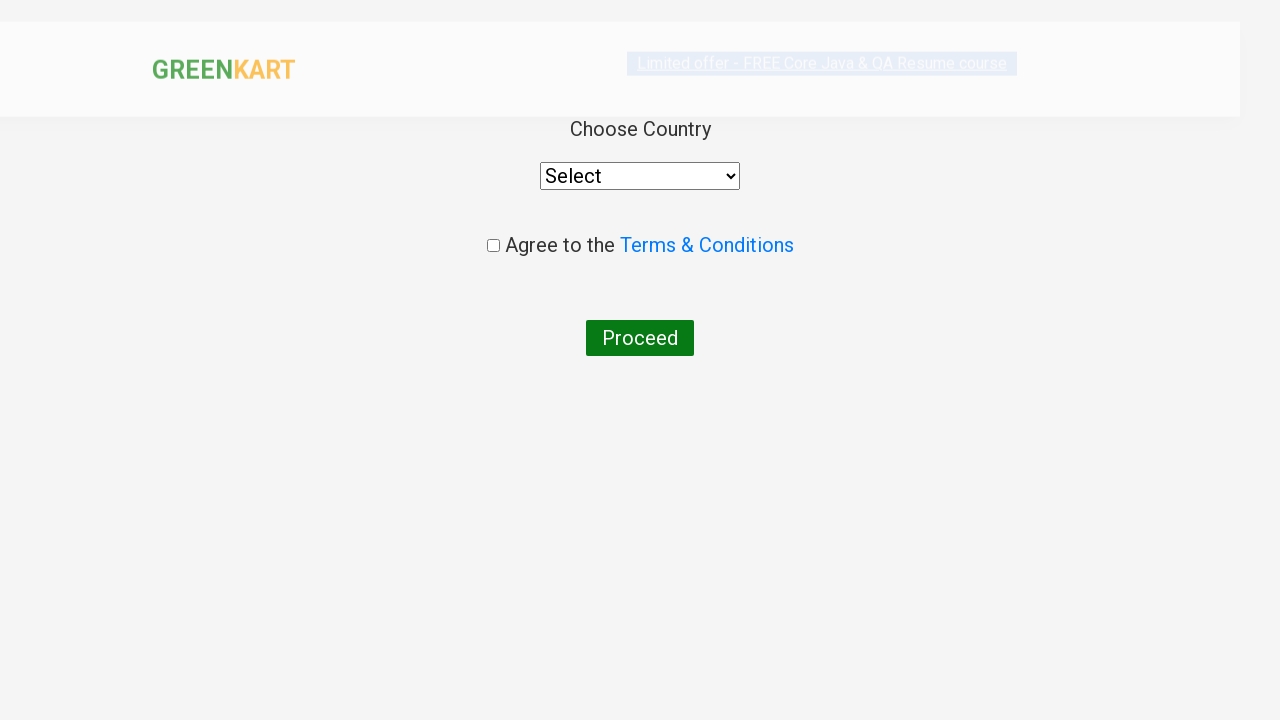

Selected India from country dropdown on select
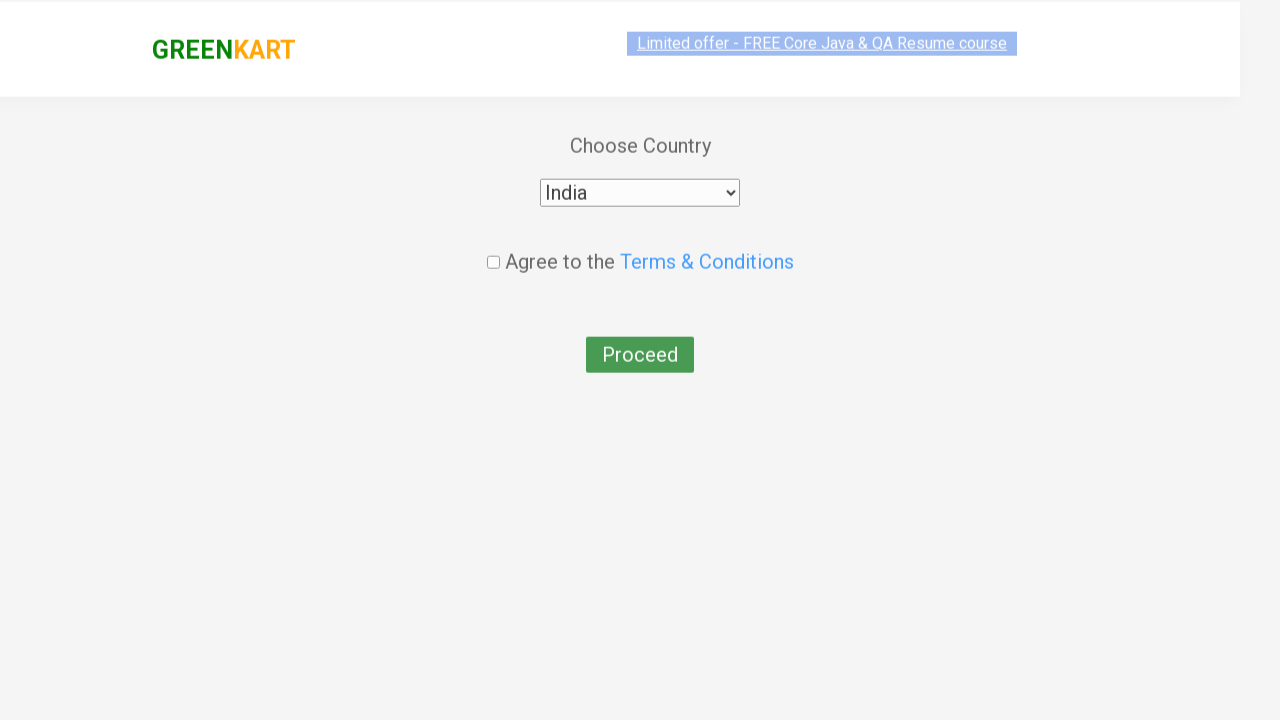

Checked the terms and conditions agreement checkbox at (493, 246) on .chkAgree
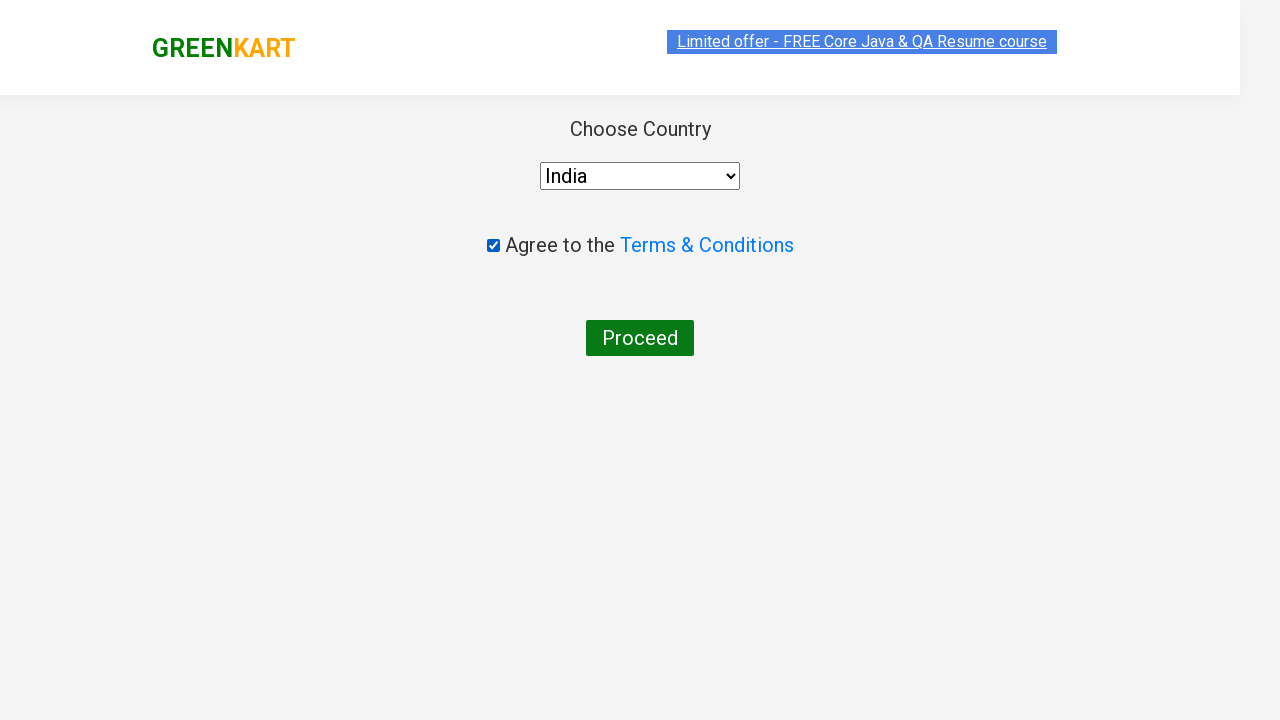

Clicked Proceed button to place order at (640, 338) on button:has-text("Proceed")
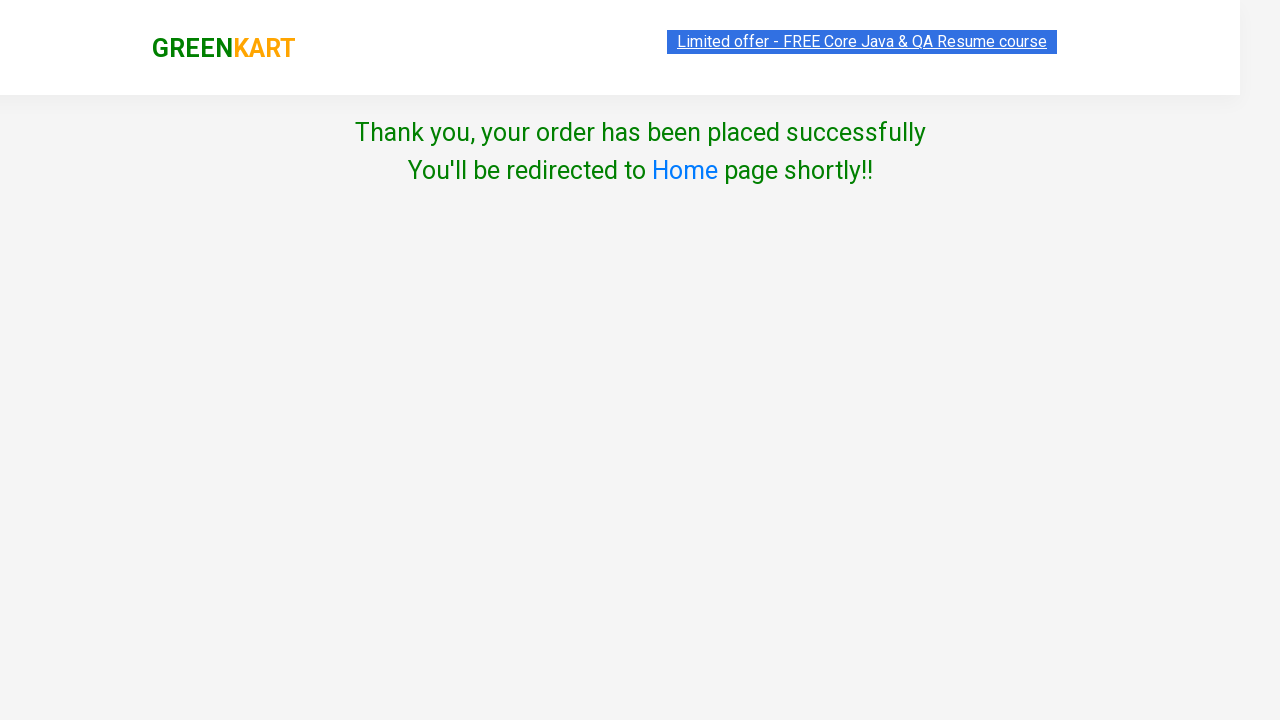

Order placed successfully - thank you message displayed
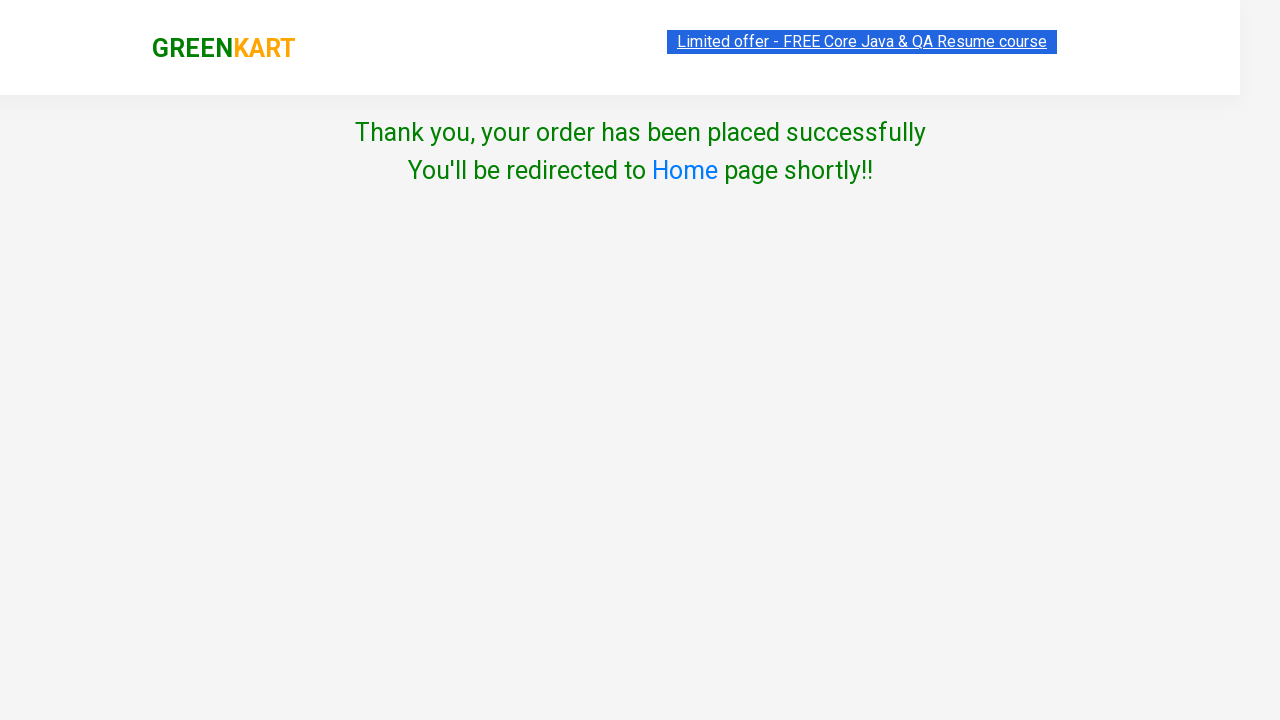

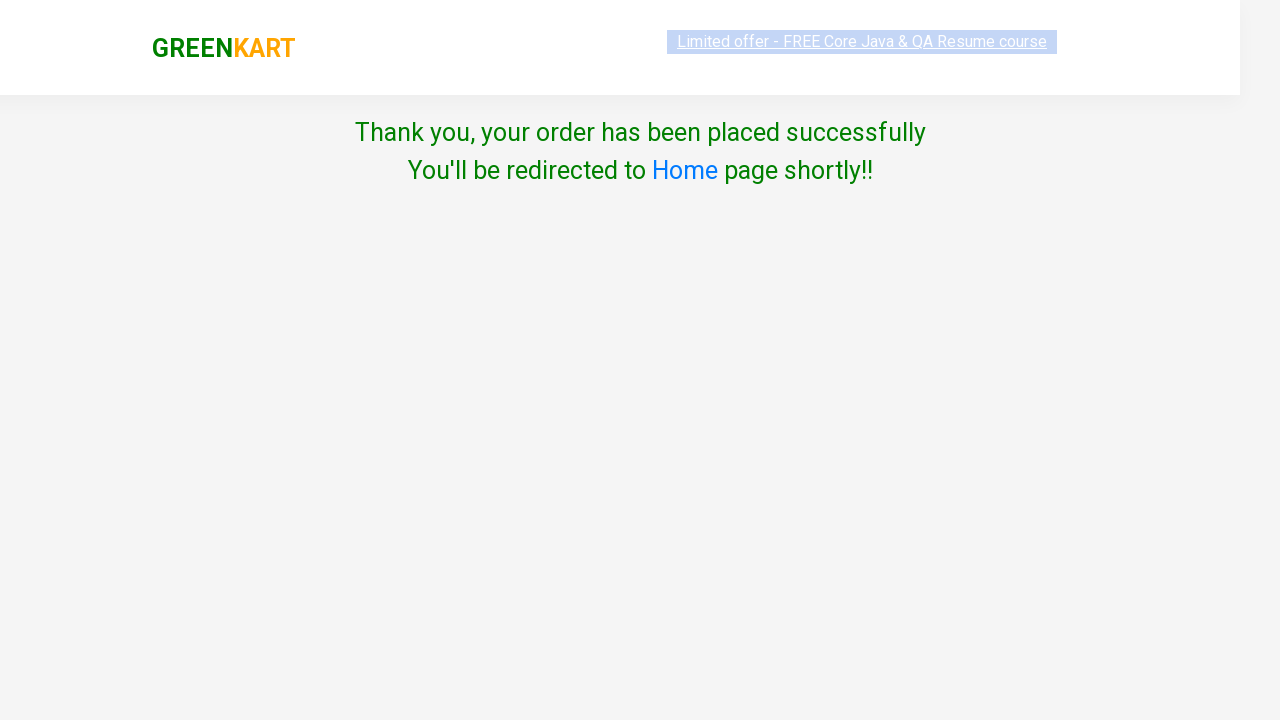